Tests hover navigation through a multi-level dropdown menu by hovering over menu items and clicking a sub-sub item

Starting URL: https://demoqa.com/menu

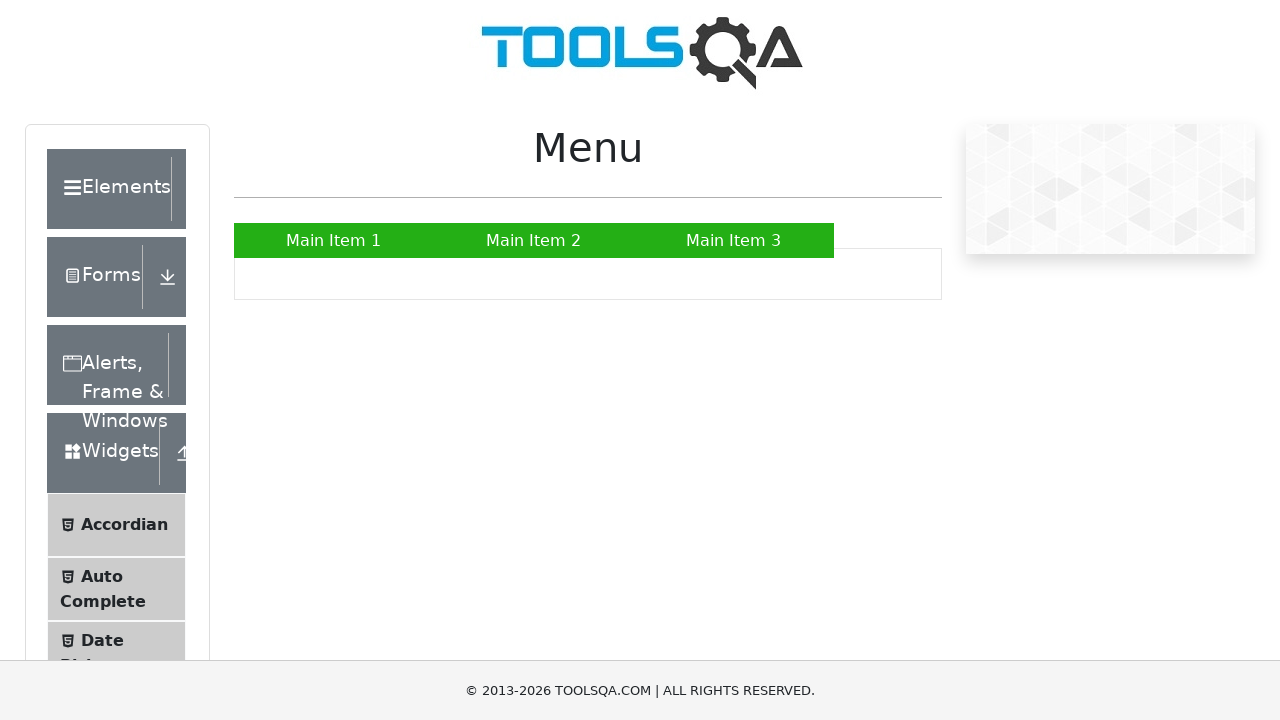

Hovered over Main Item 2 to reveal submenu at (534, 240) on xpath=//a[text()='Main Item 2']
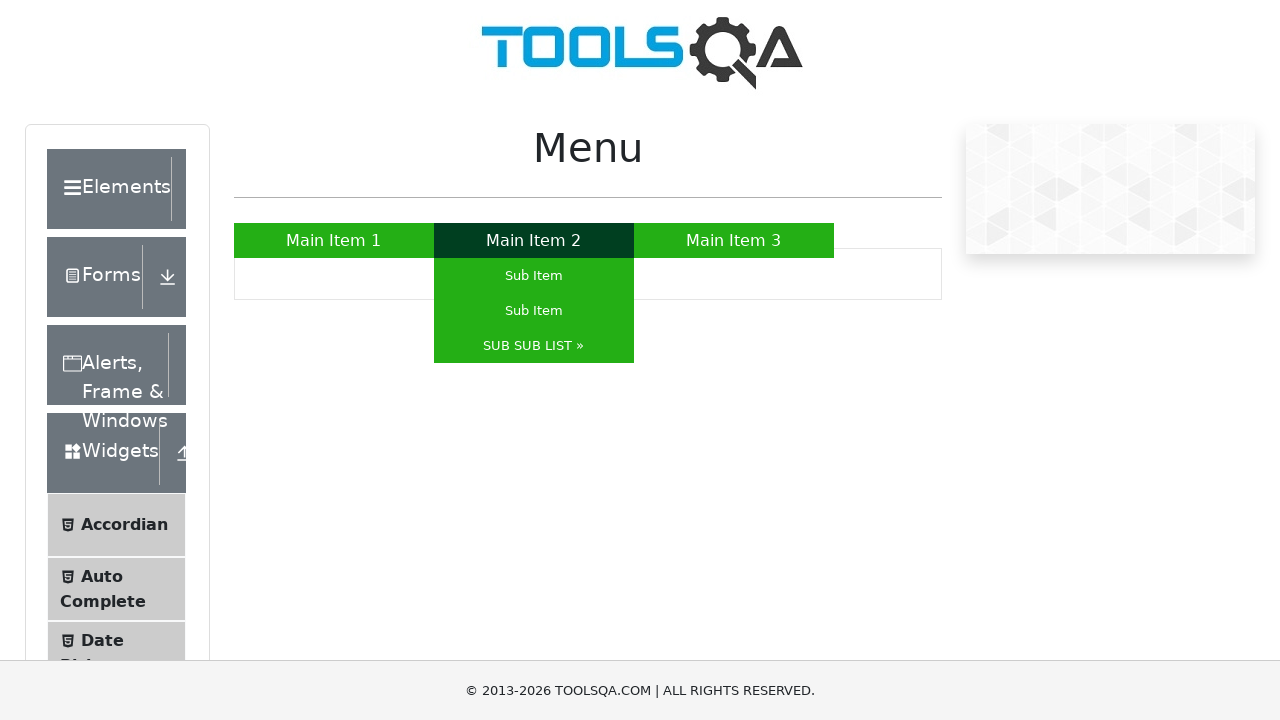

Hovered over SUB SUB LIST to reveal sub-submenu at (534, 346) on xpath=//a[text()='SUB SUB LIST »']
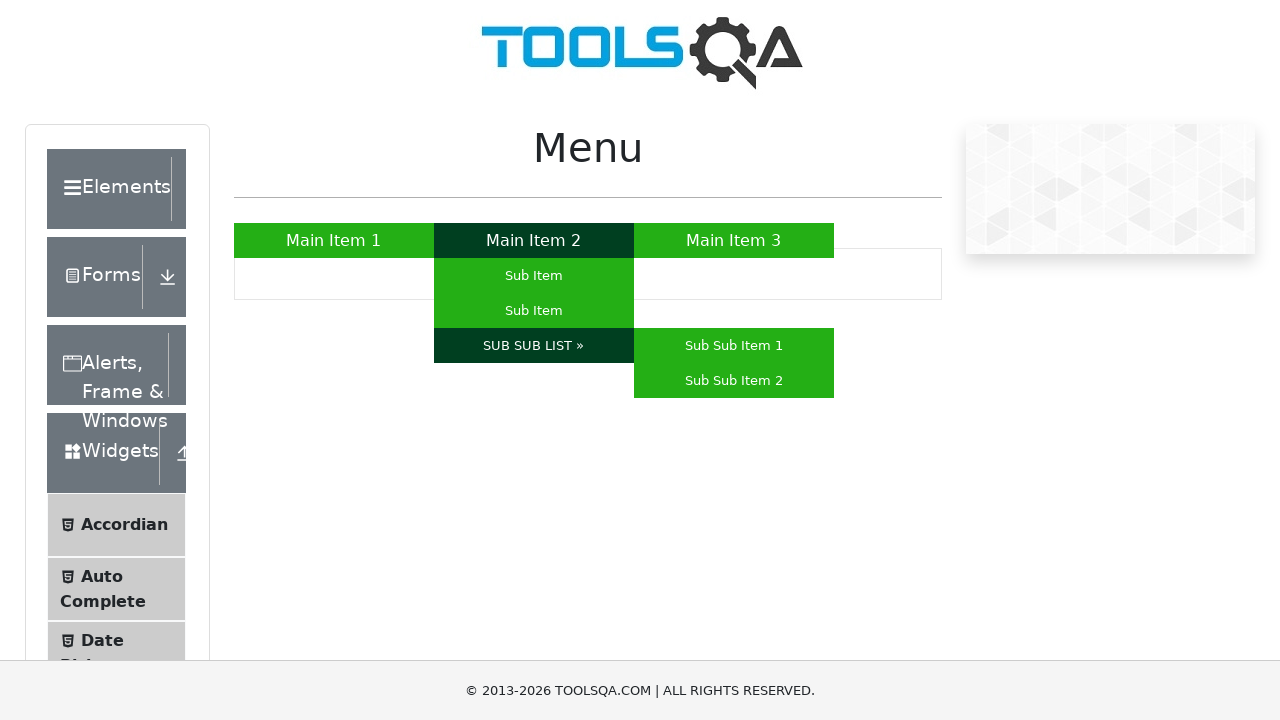

Clicked on Sub Sub Item 2 at (734, 380) on xpath=//a[text()='Sub Sub Item 2']
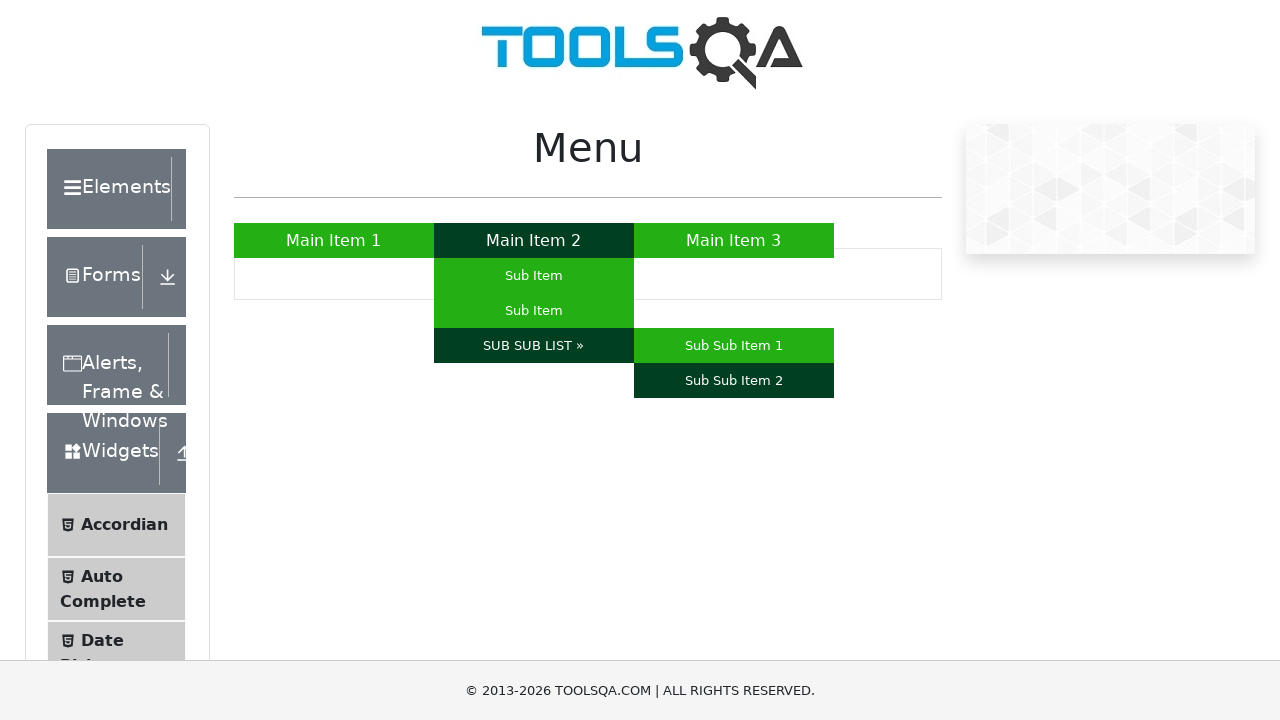

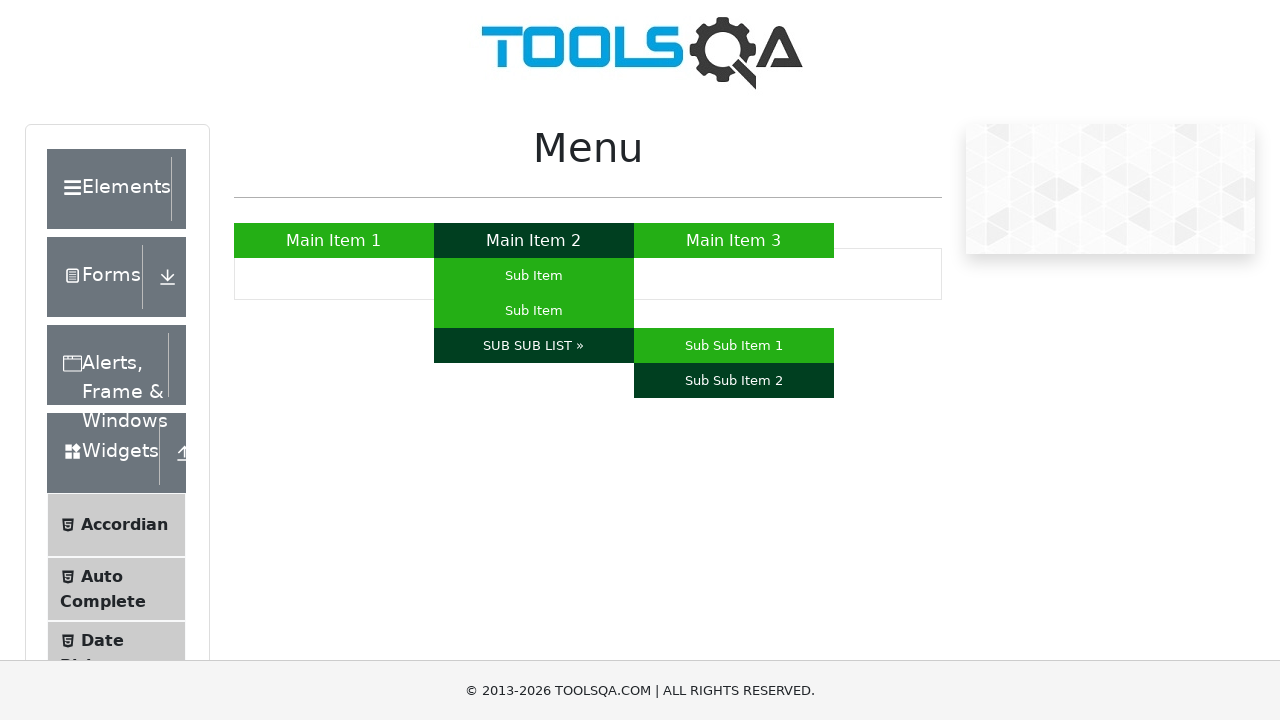